Tests alert handling by clicking an alert button and accepting the browser alert

Starting URL: https://formy-project.herokuapp.com/switch-window

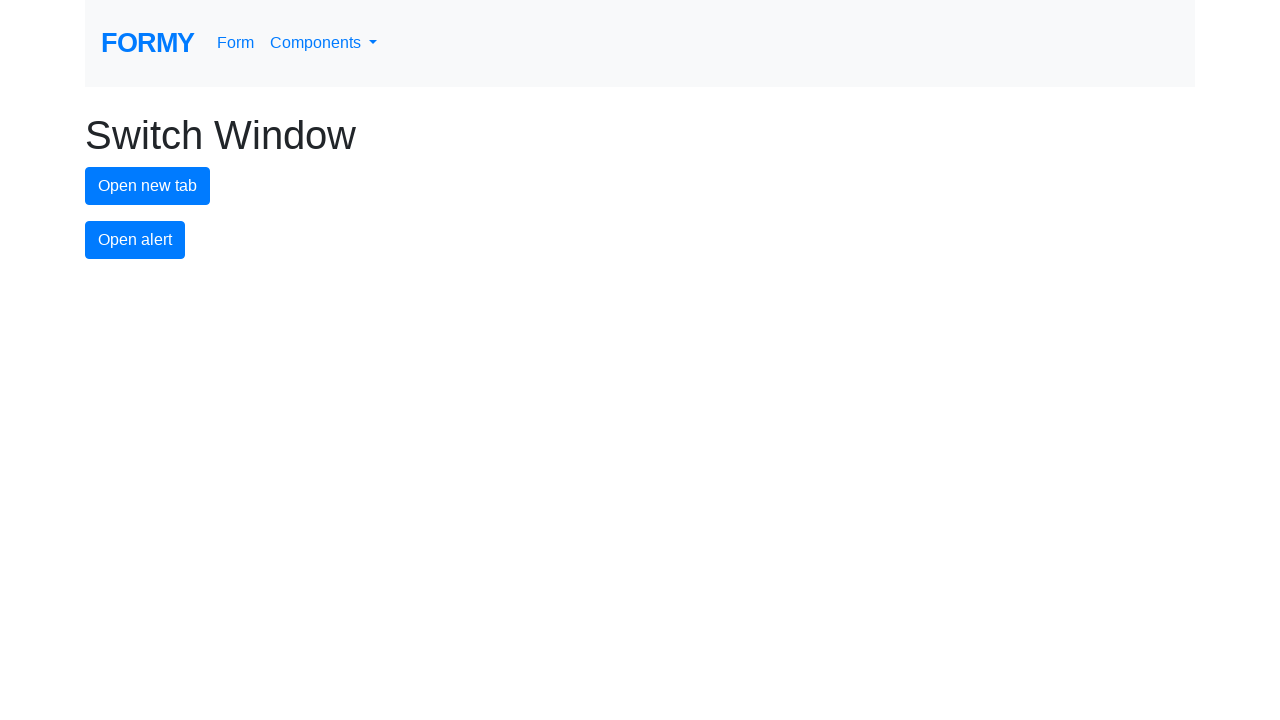

Set up dialog handler to accept alerts
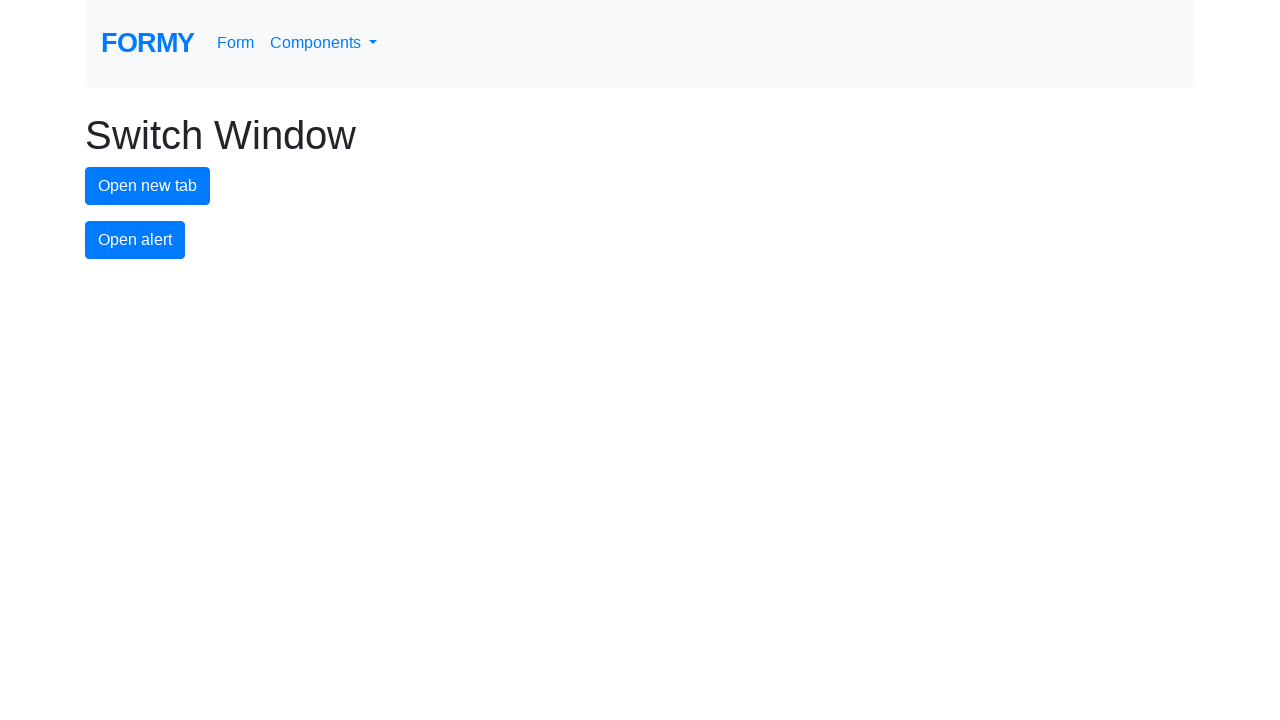

Clicked alert button at (135, 240) on #alert-button
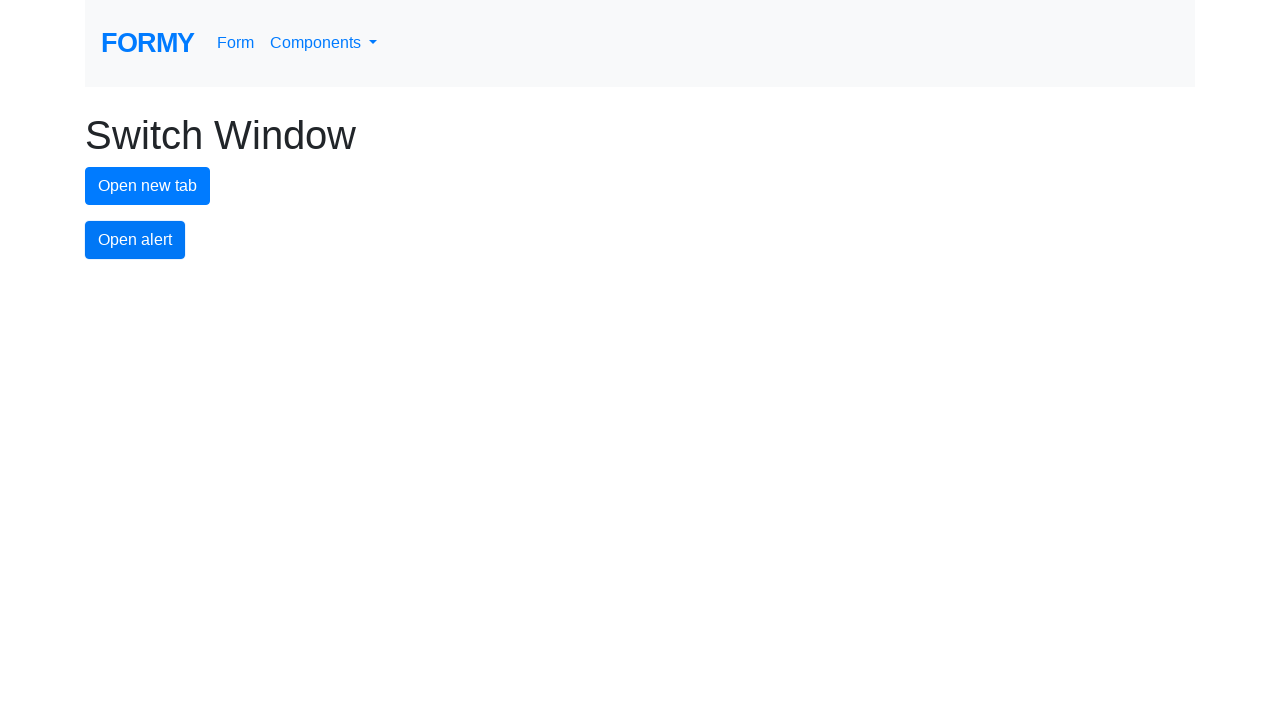

Waited for alert to be processed
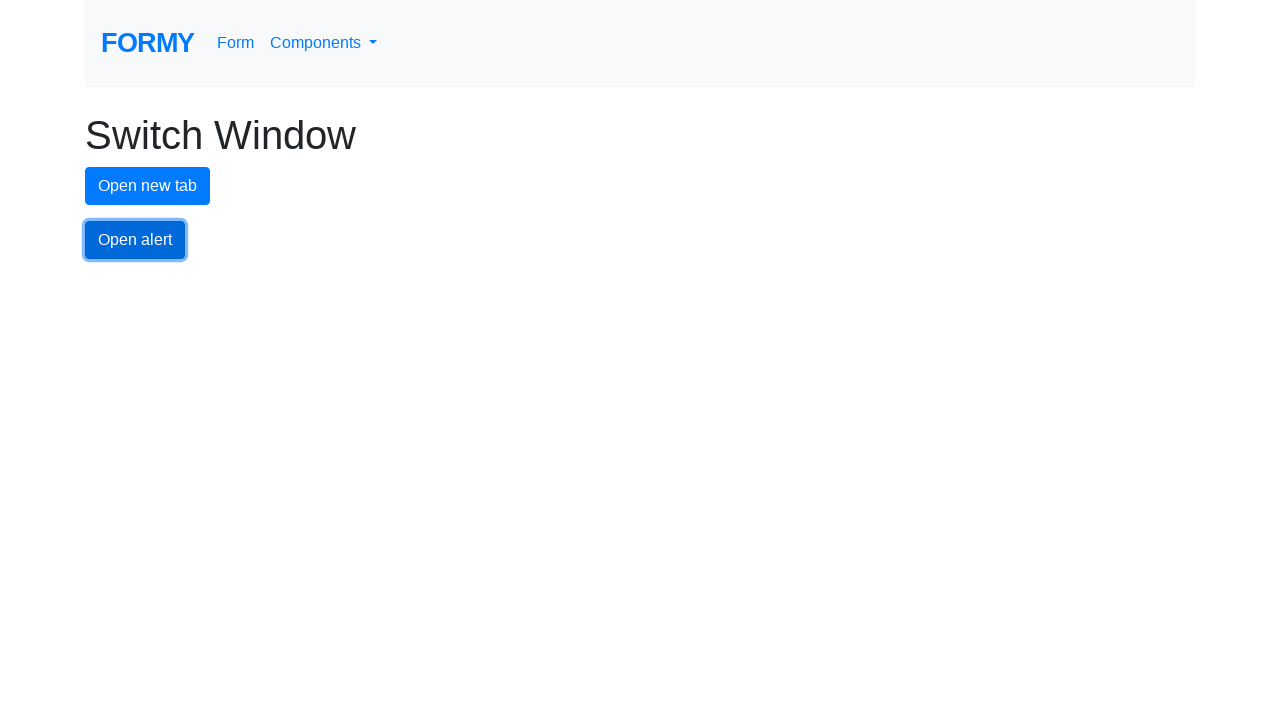

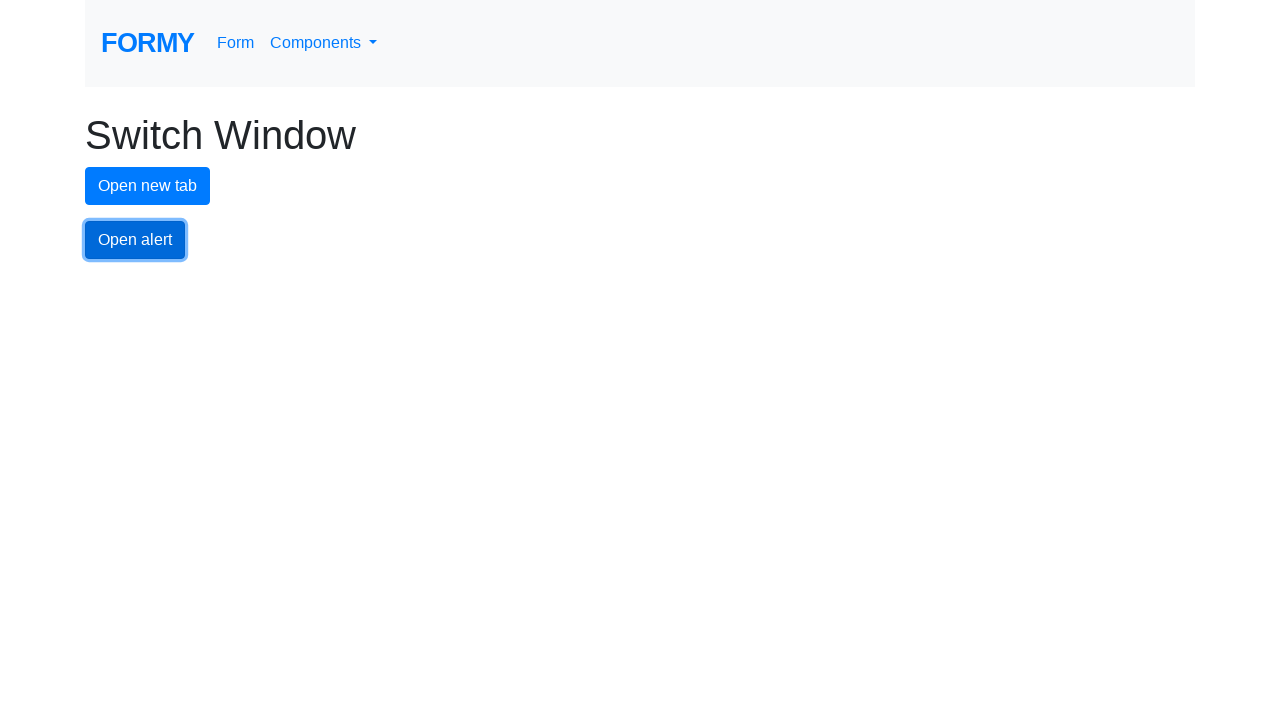